Tests JavaScript alert interaction by clicking a button to trigger an alert, sending text to it, and then dismissing it

Starting URL: http://www.echoecho.com/javascript4.htm

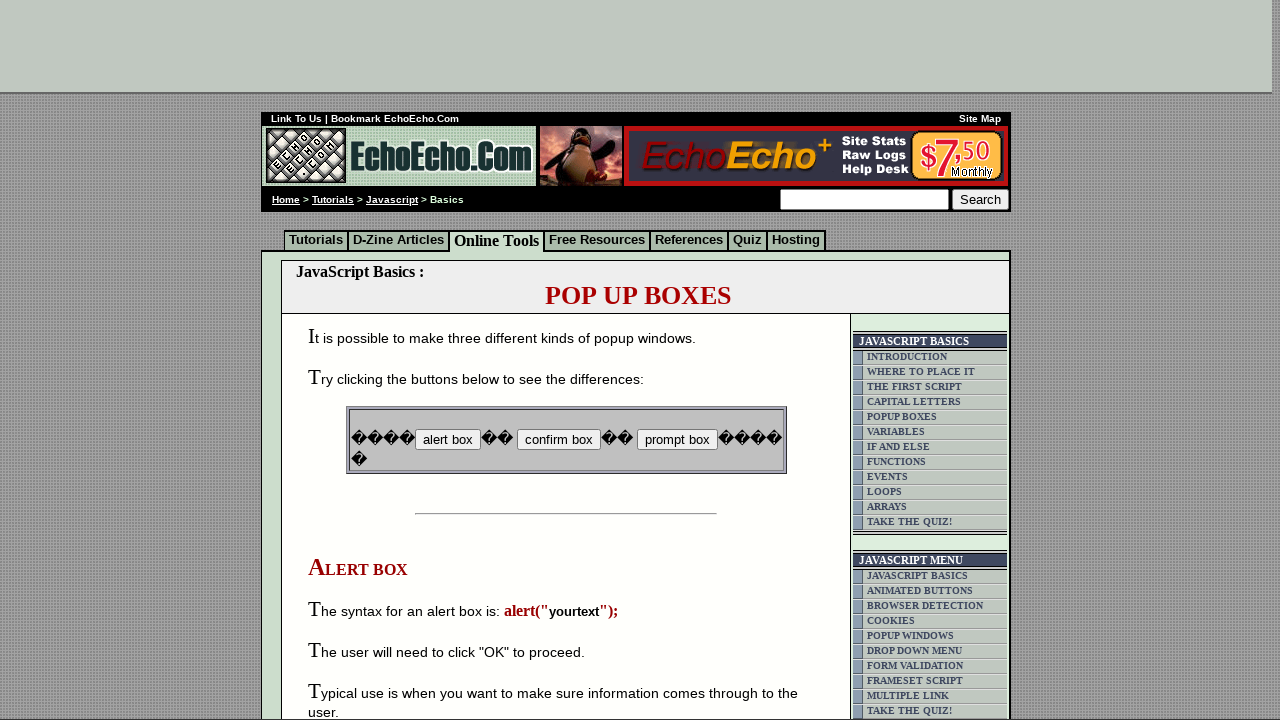

Clicked button to trigger JavaScript alert at (677, 440) on input[name='B3']
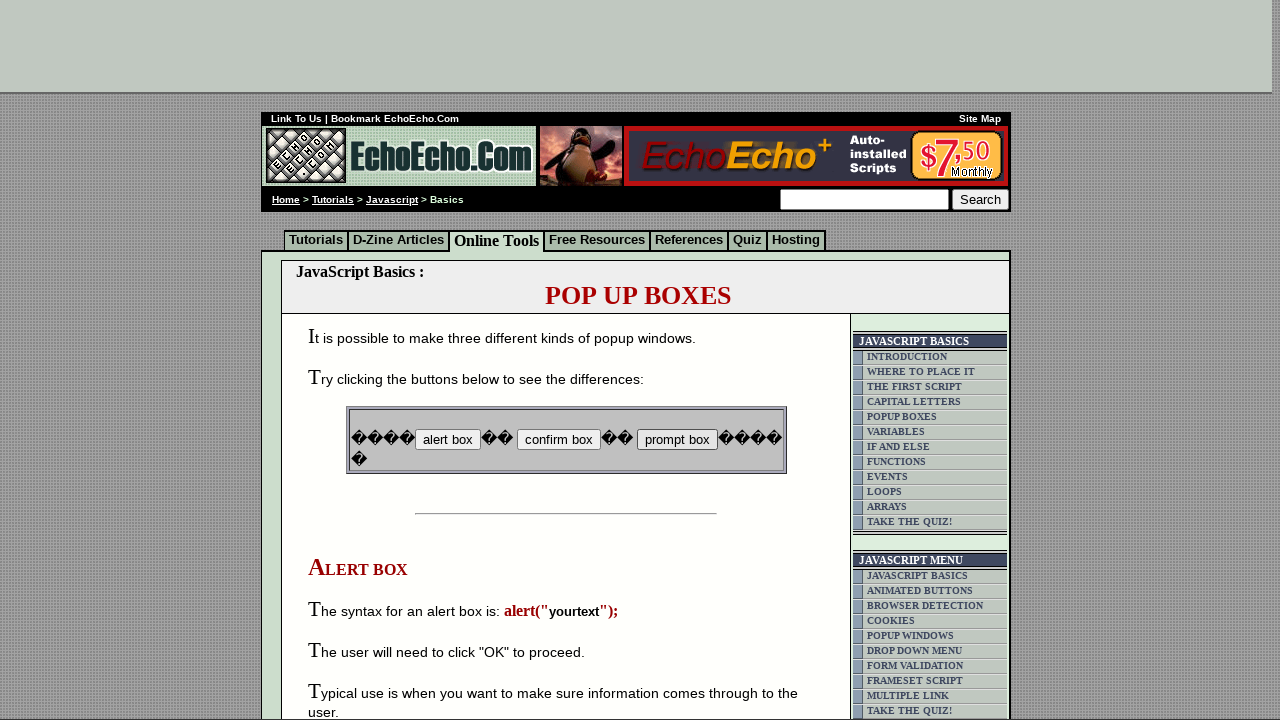

Set up dialog handler to accept alert with text 'hello123'
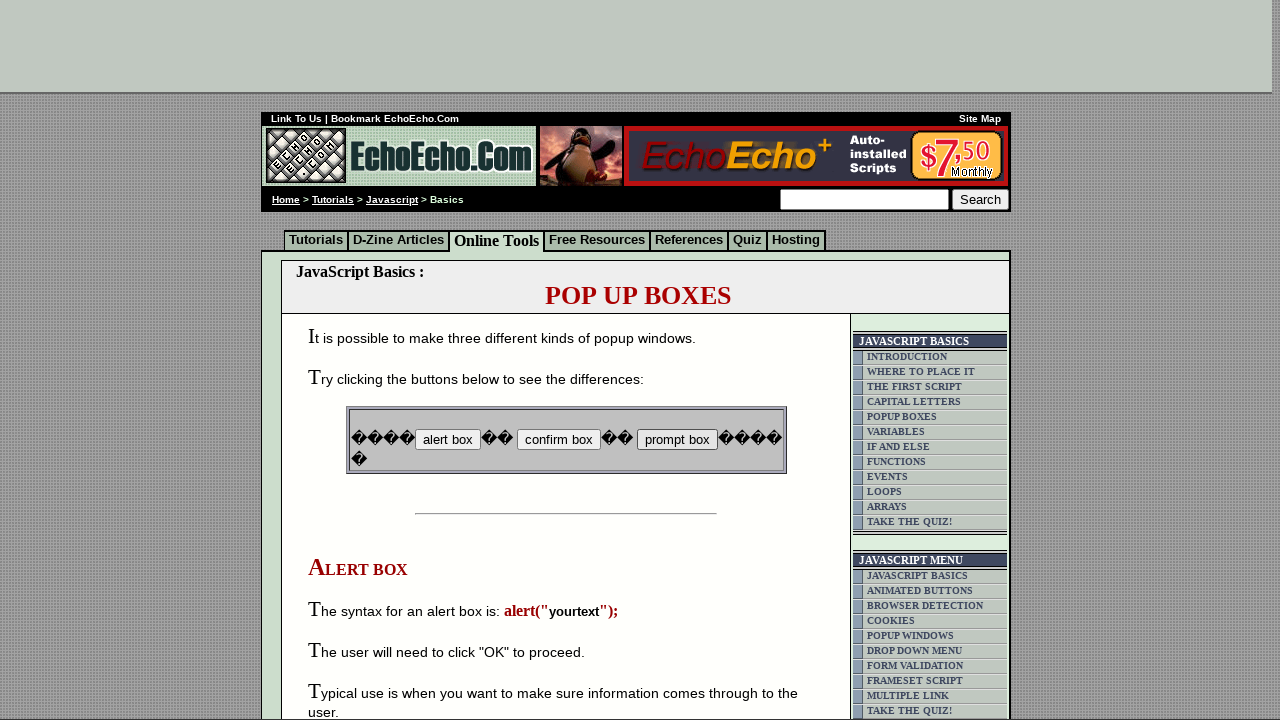

Waited 1 second for alert handling to complete
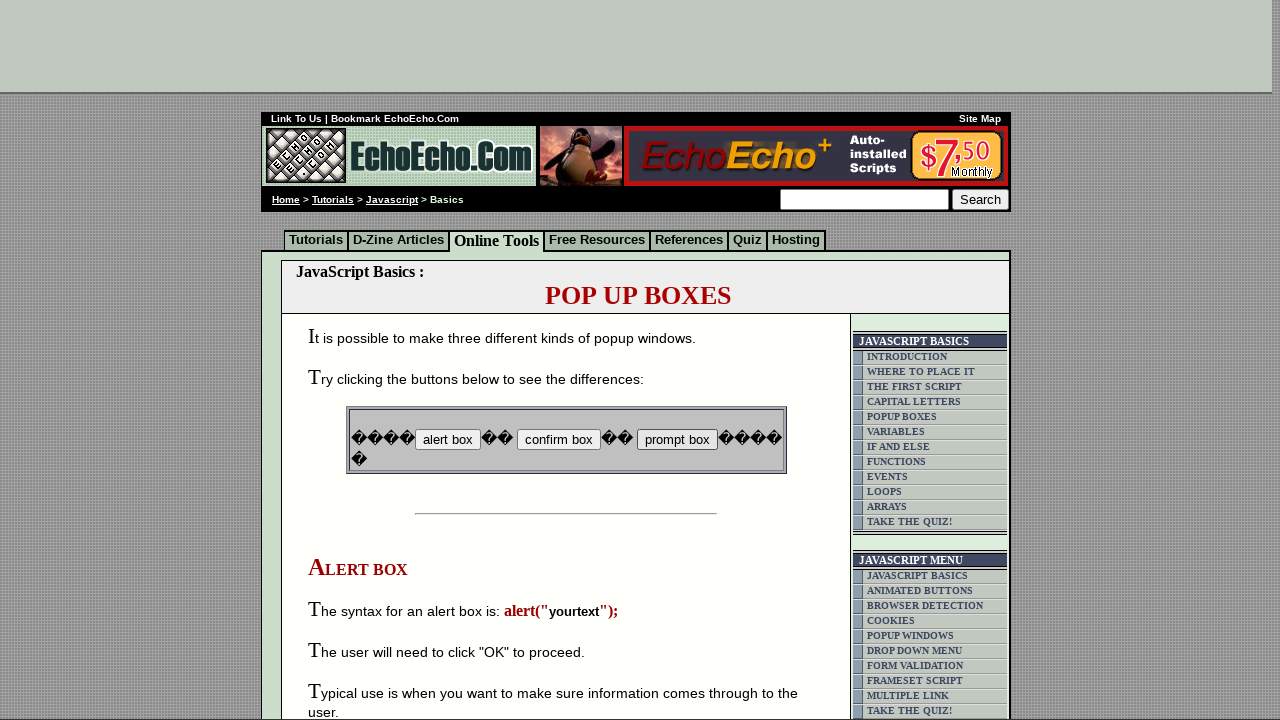

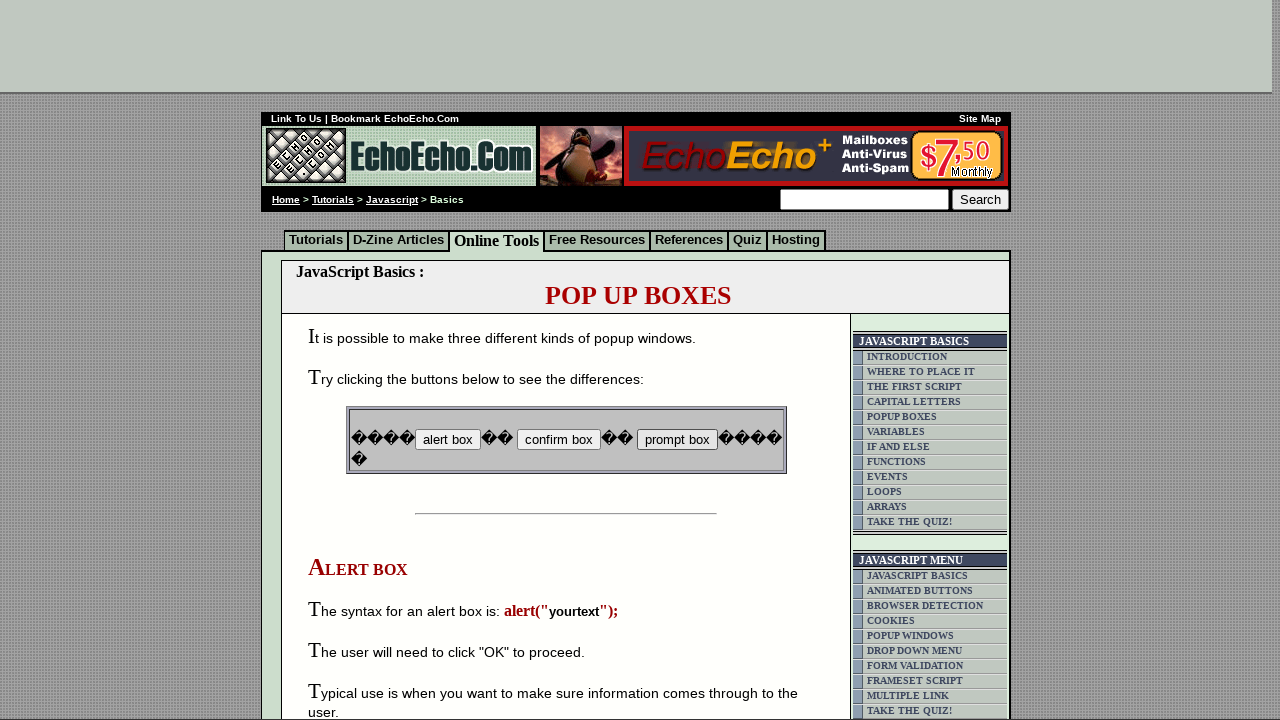